Navigates to Axis Bank homepage and verifies the page loads by checking the title and URL are accessible

Starting URL: https://www.axisbank.com

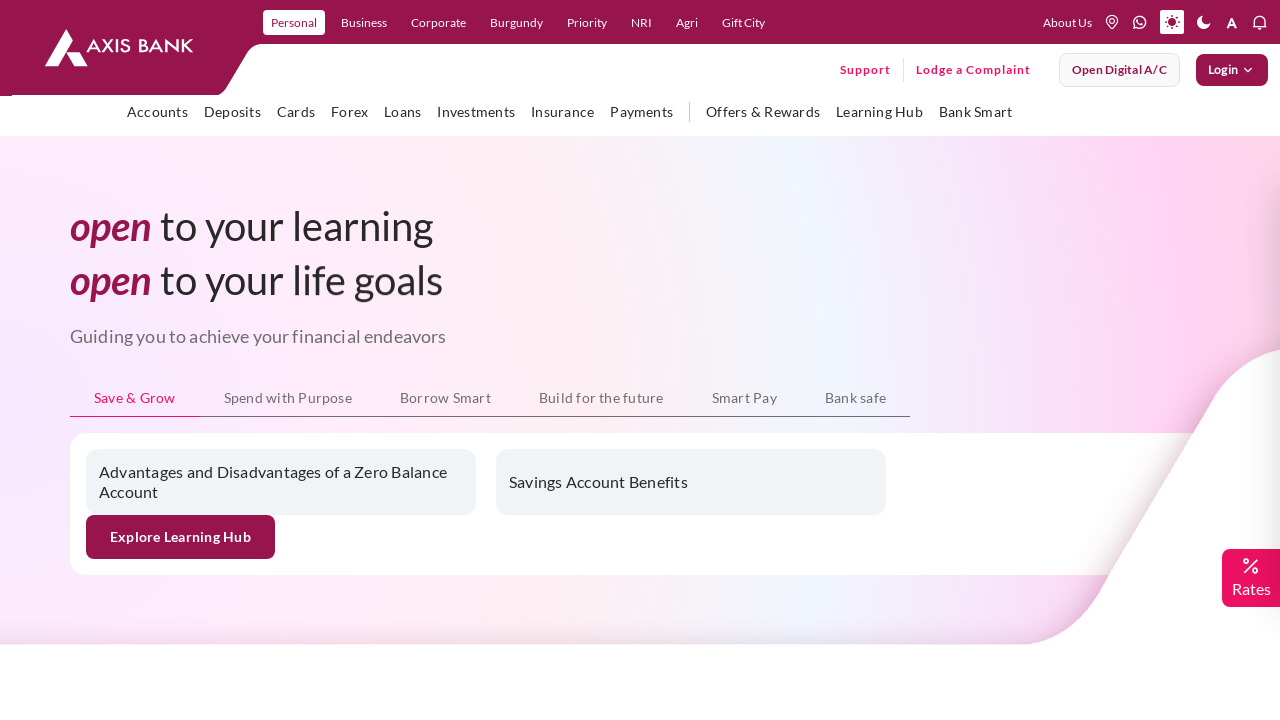

Waited for page to fully load with domcontentloaded state
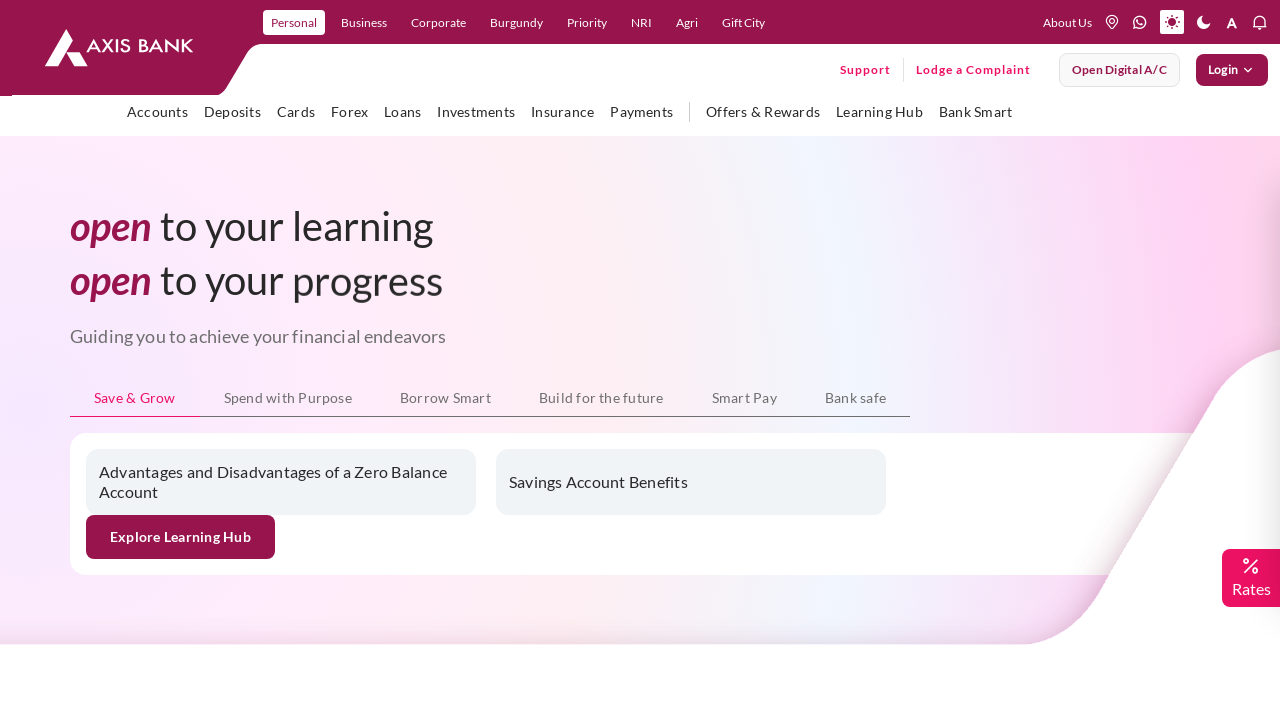

Retrieved page title: Personal Banking | Internet Banking | Corporate, NRI Banking Services Online - Axis Bank
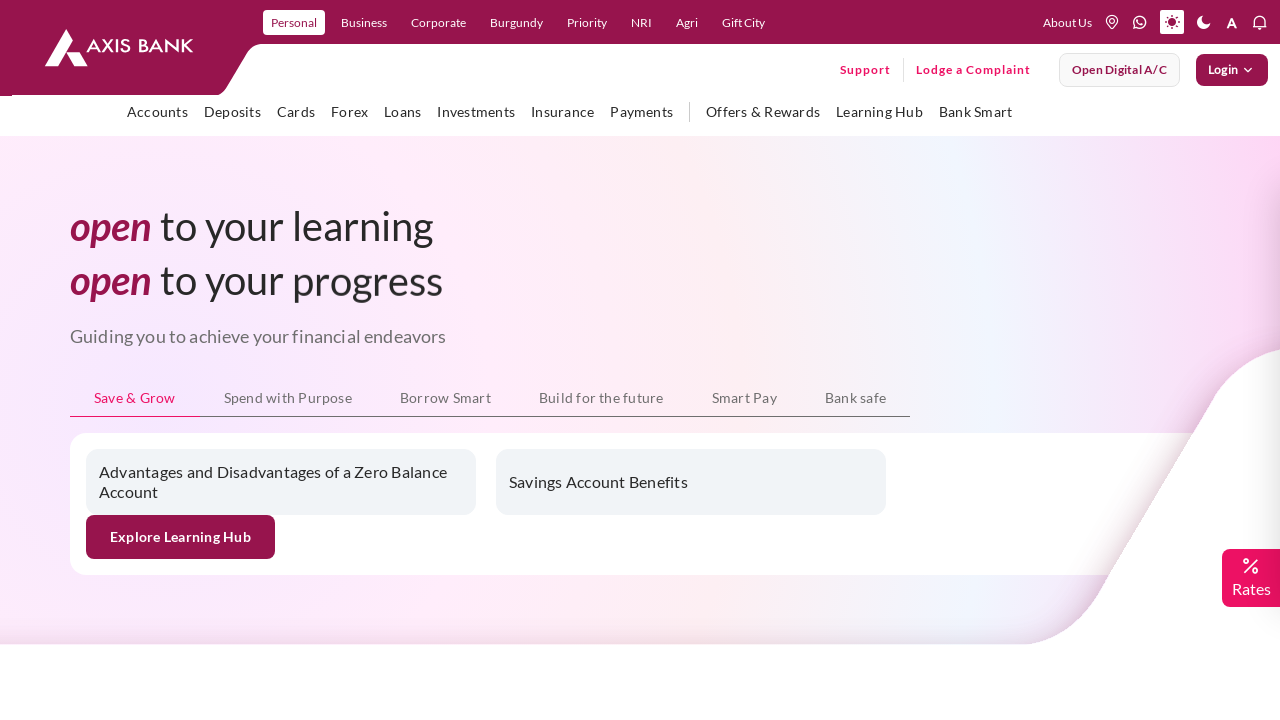

Retrieved current URL: https://www.axis.bank.in/
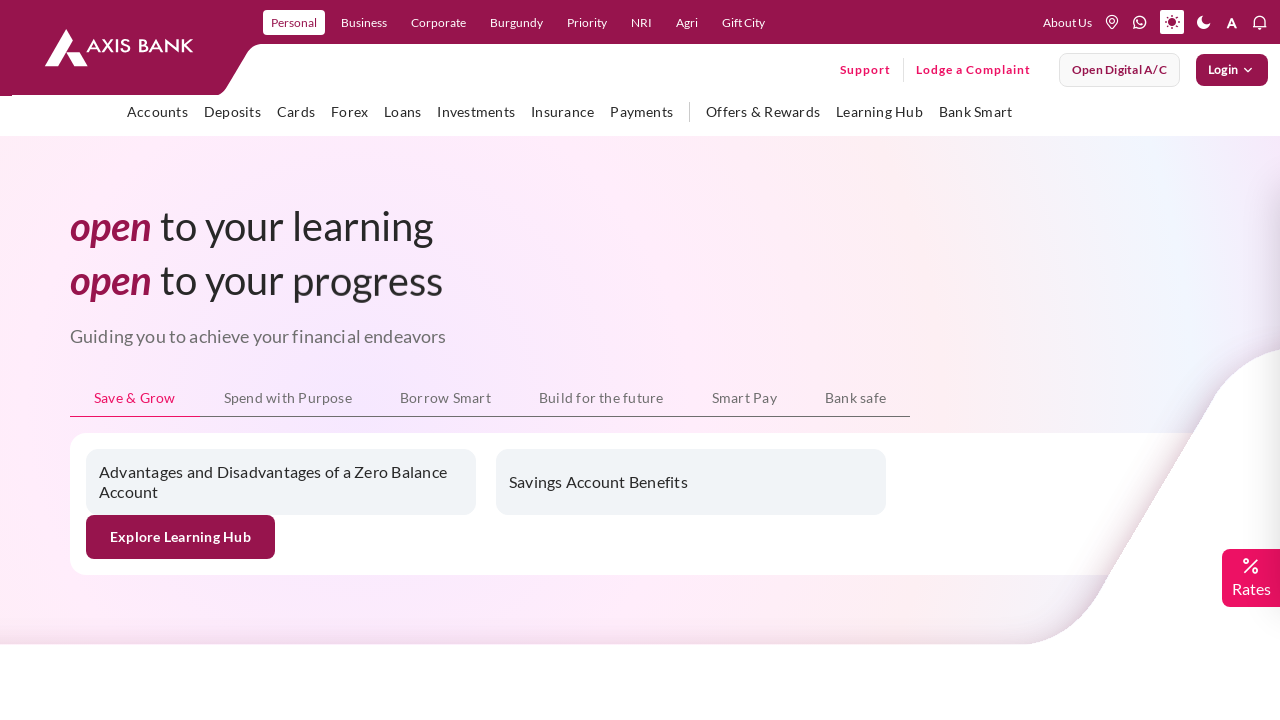

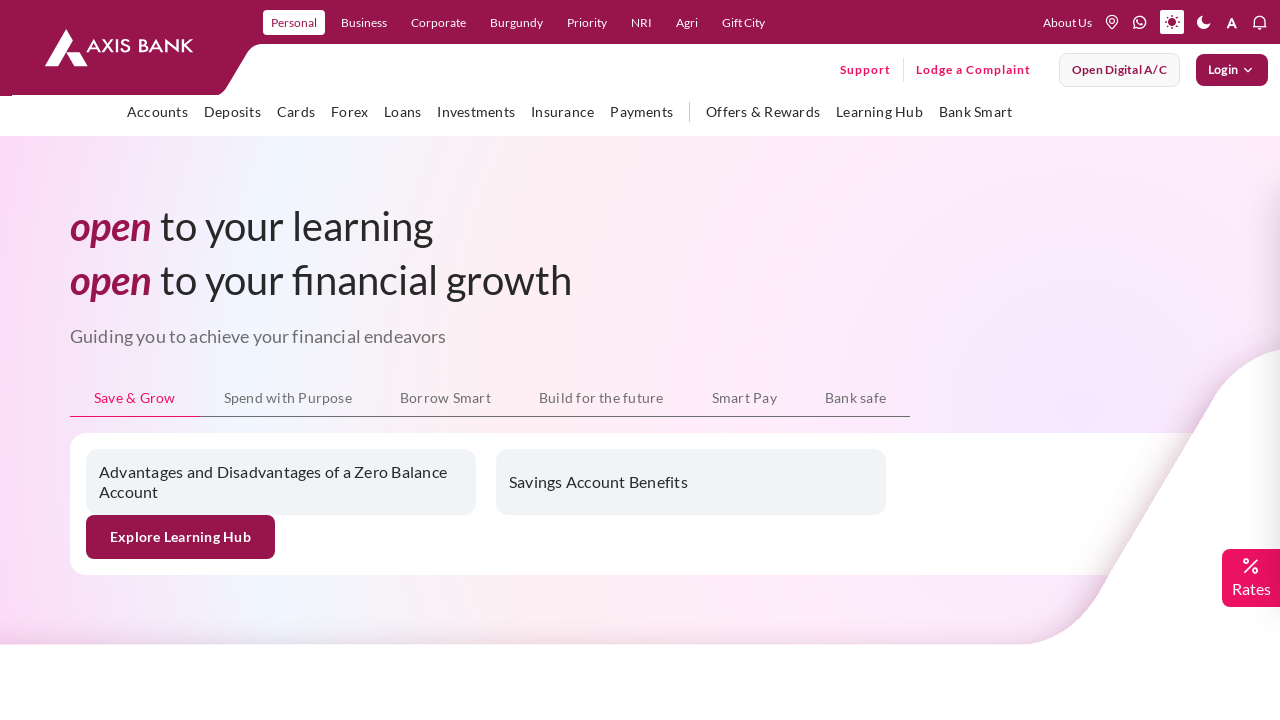